Tests checkbox functionality by toggling checkboxes and verifying their states

Starting URL: http://the-internet.herokuapp.com/checkboxes

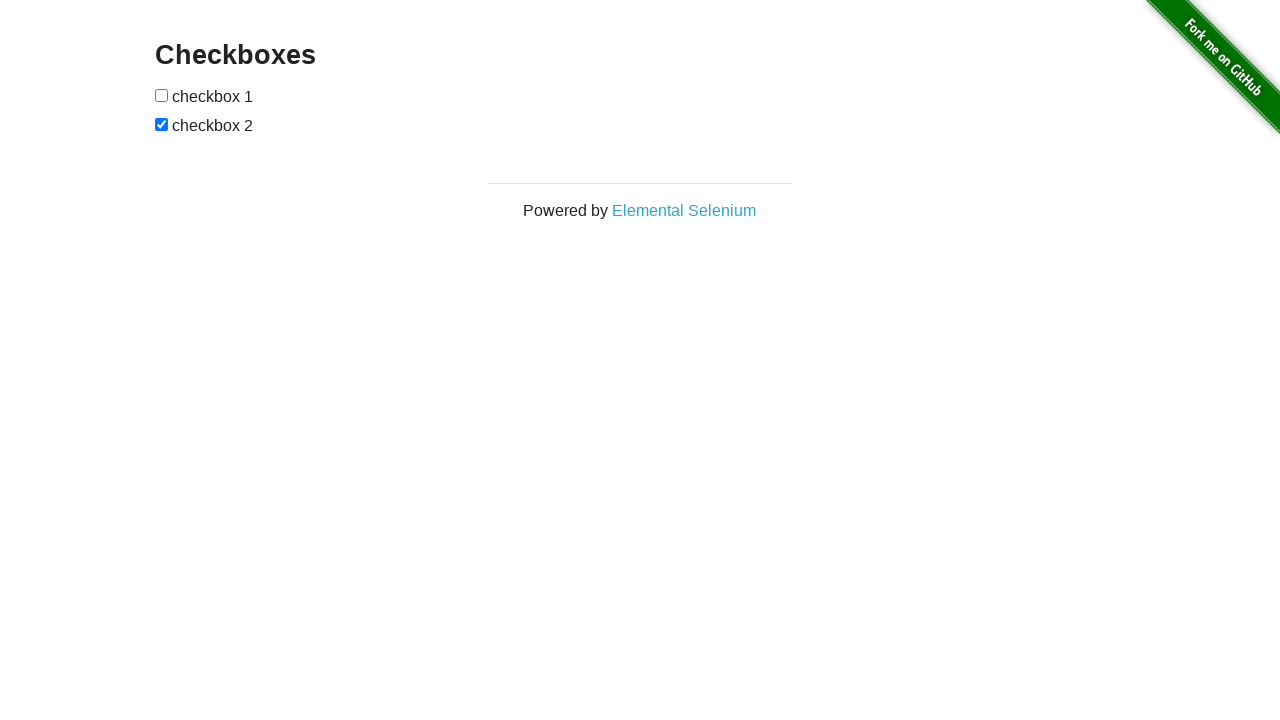

Located first checkbox element
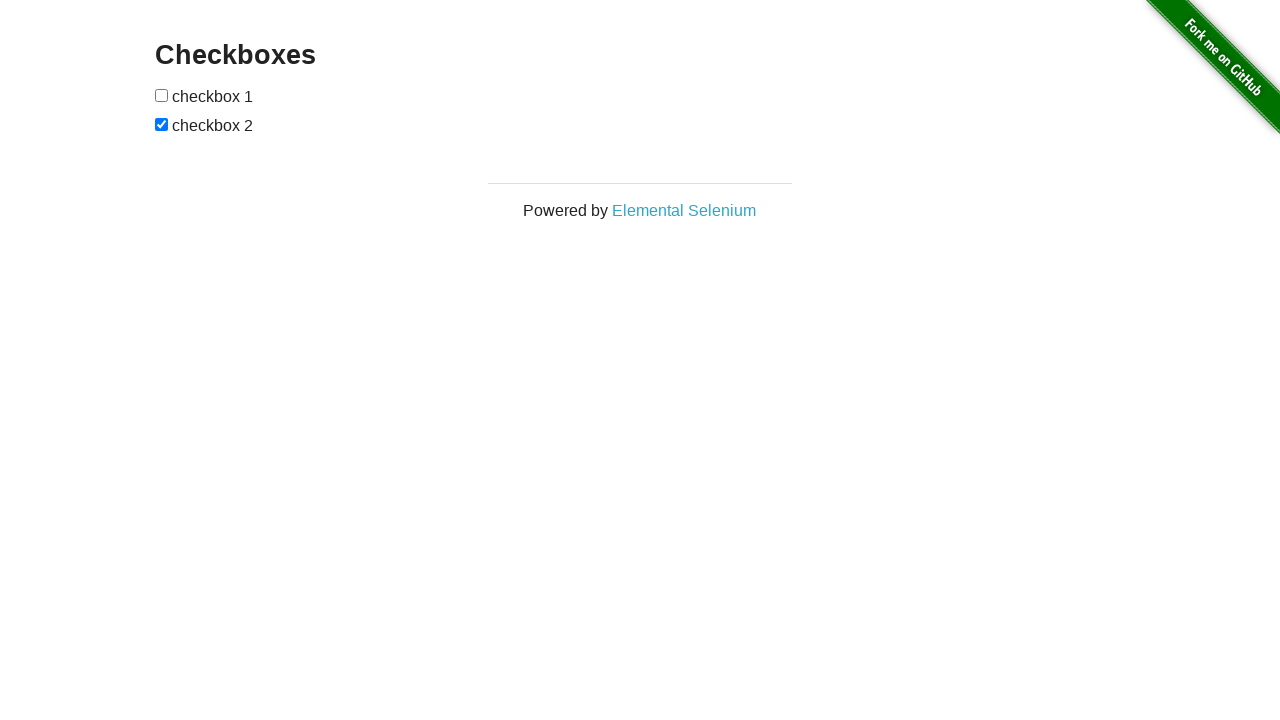

Verified first checkbox is unchecked initially
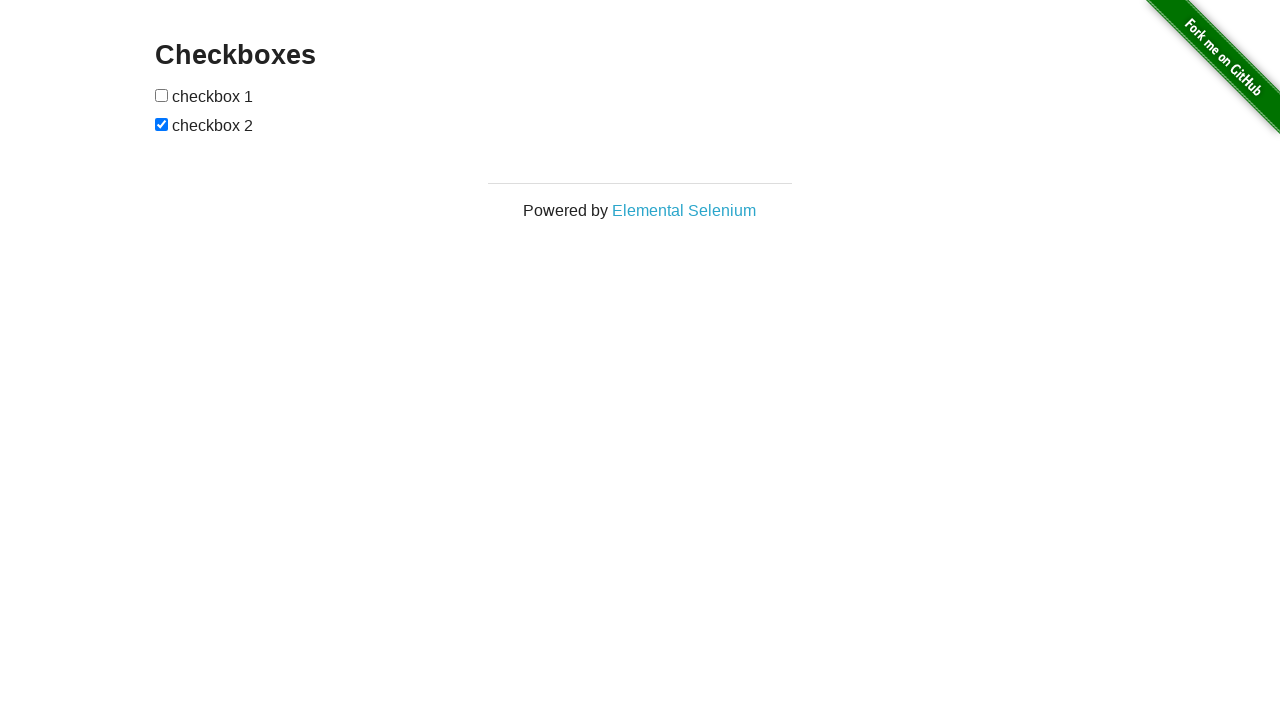

Clicked first checkbox to check it at (162, 95) on xpath=//*[@type='checkbox'] >> nth=0
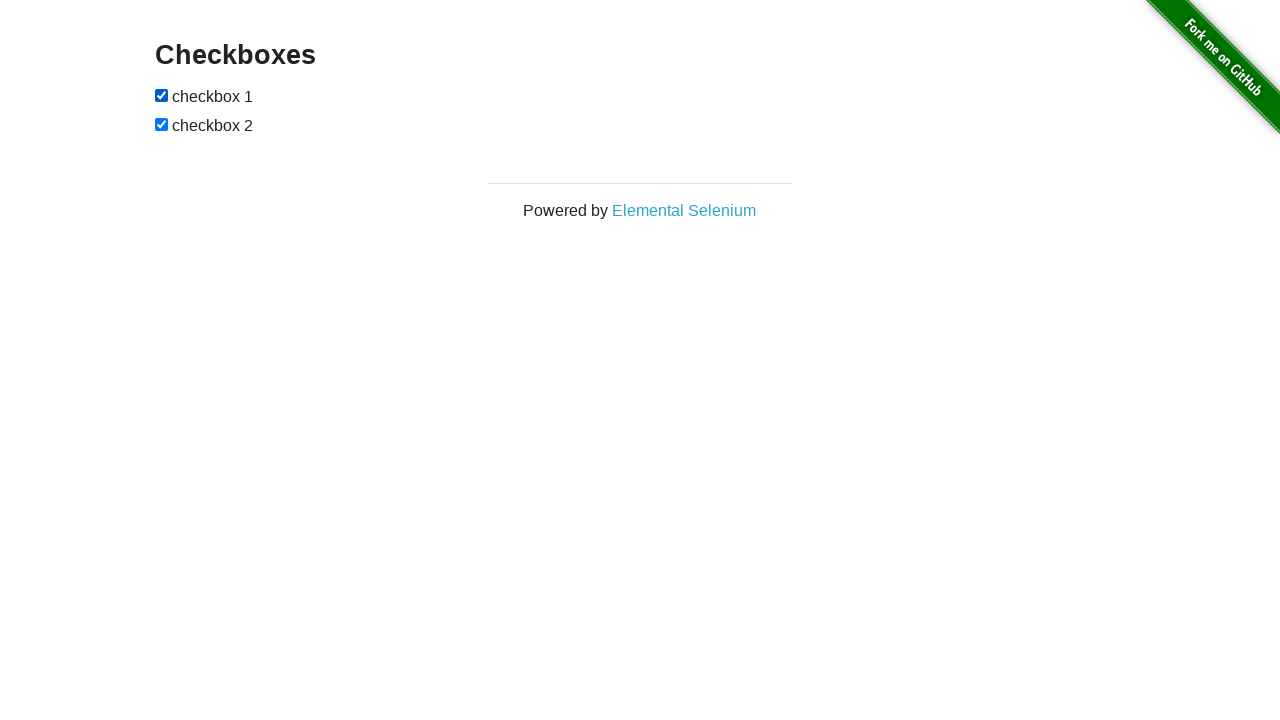

Verified first checkbox is now checked
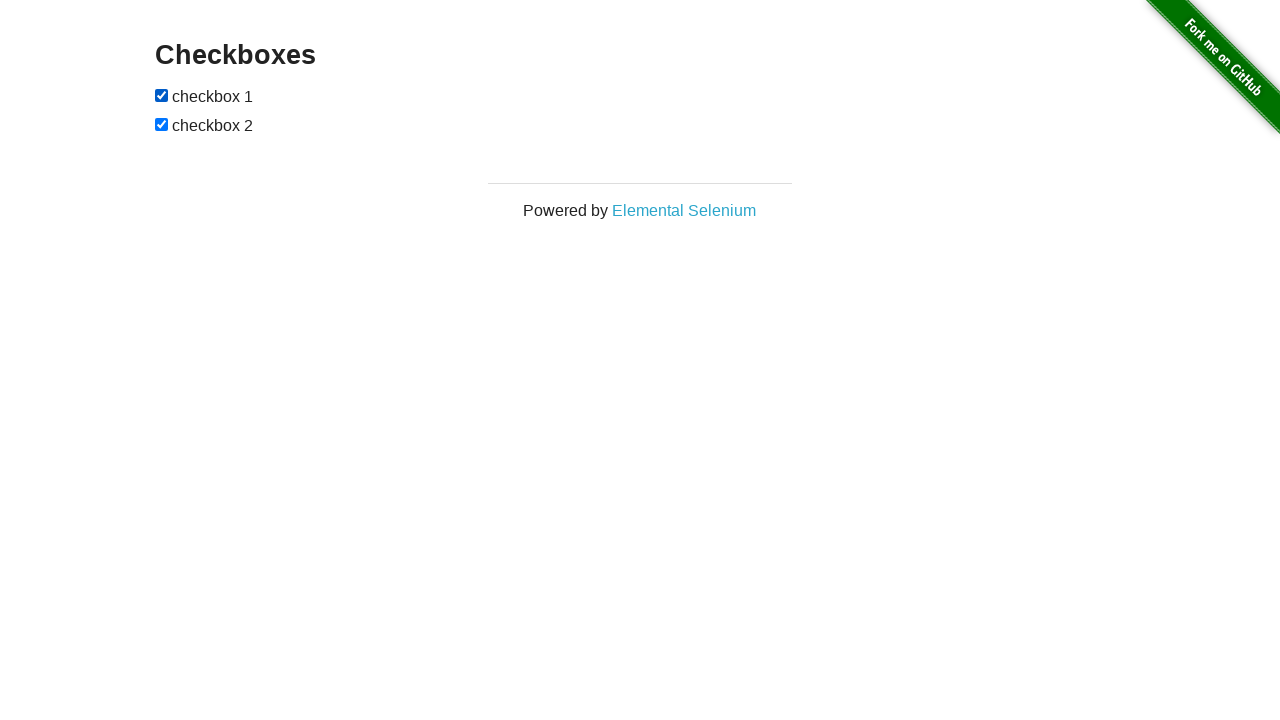

Located all checkbox elements
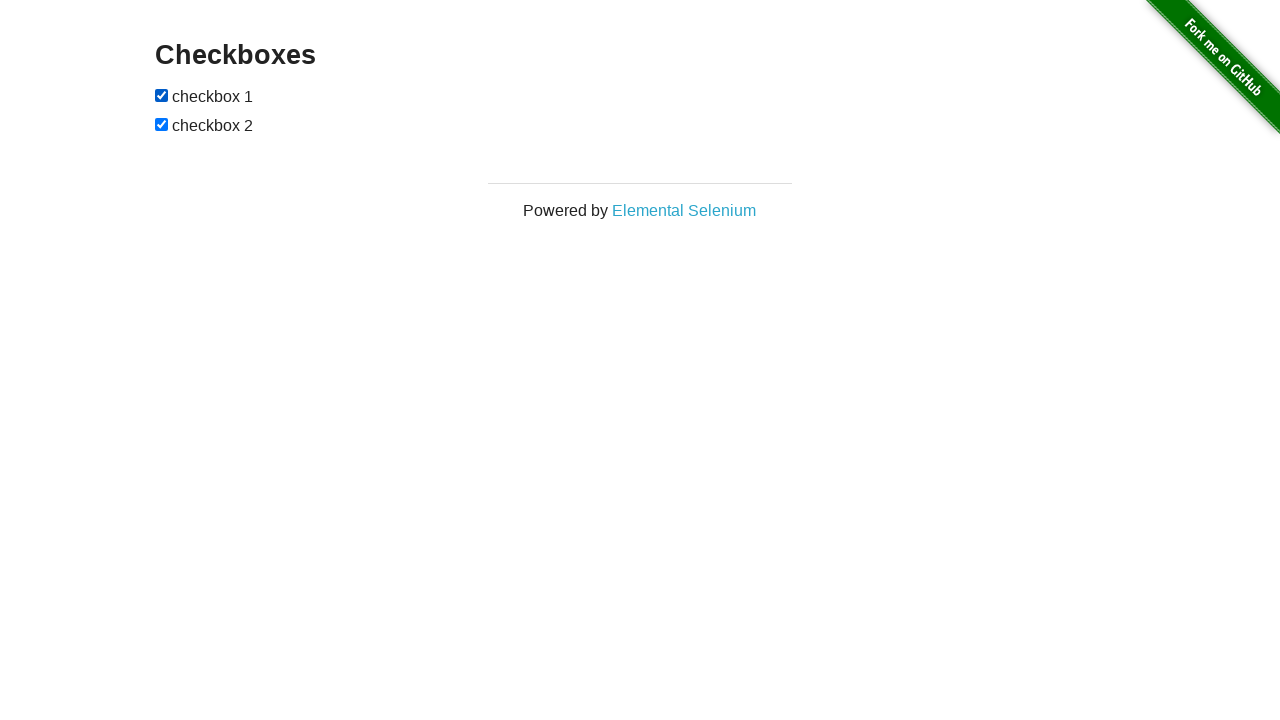

Selected second checkbox from all checkboxes
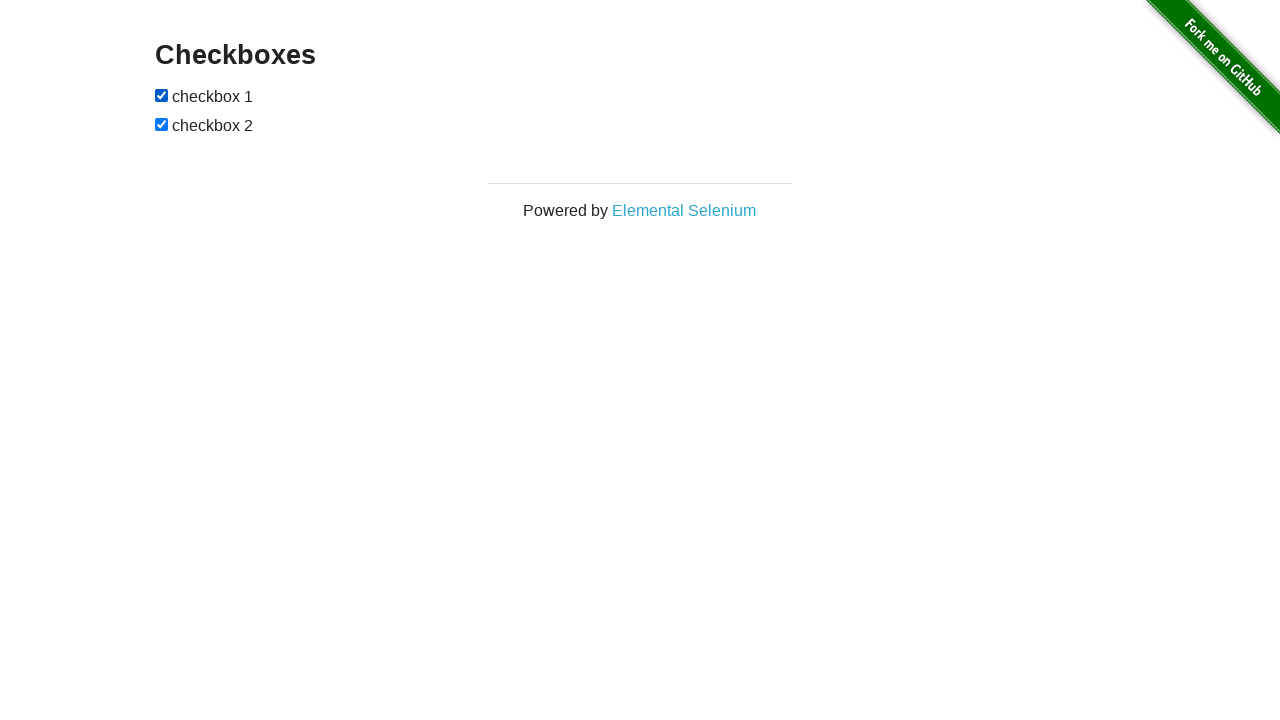

Verified second checkbox is checked initially
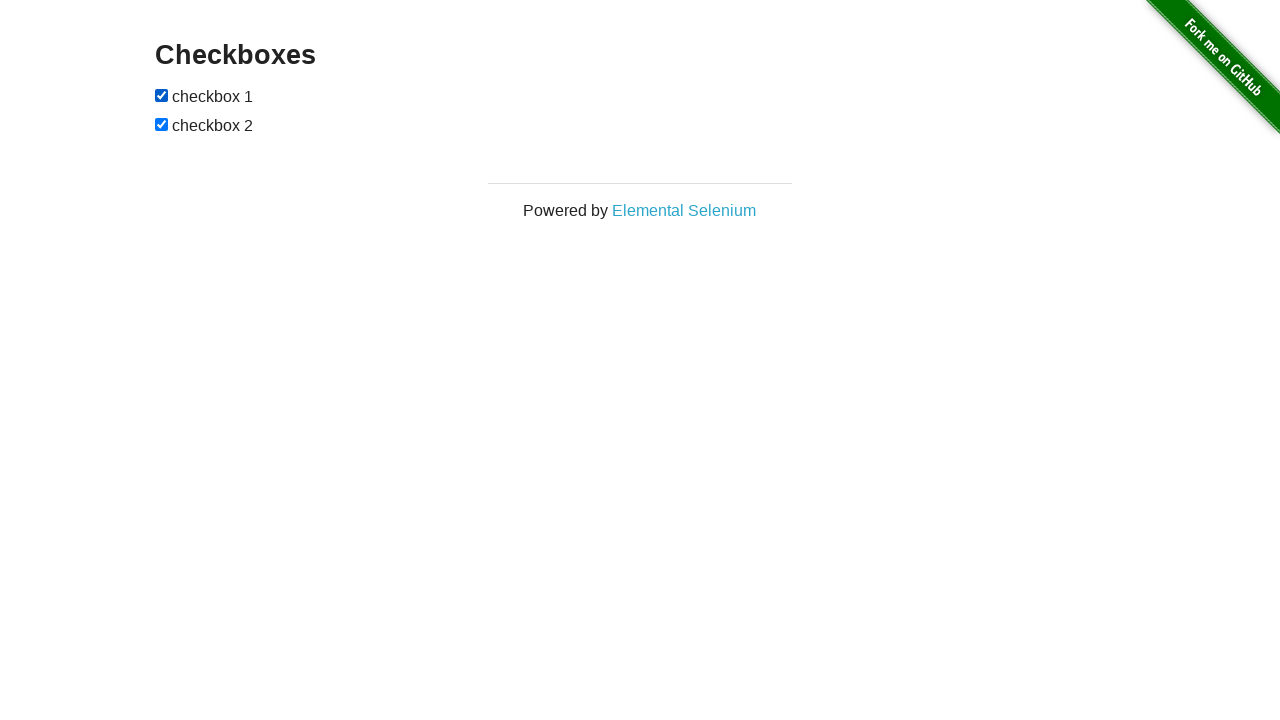

Clicked second checkbox to uncheck it at (162, 124) on xpath=//*[@type='checkbox'] >> nth=1
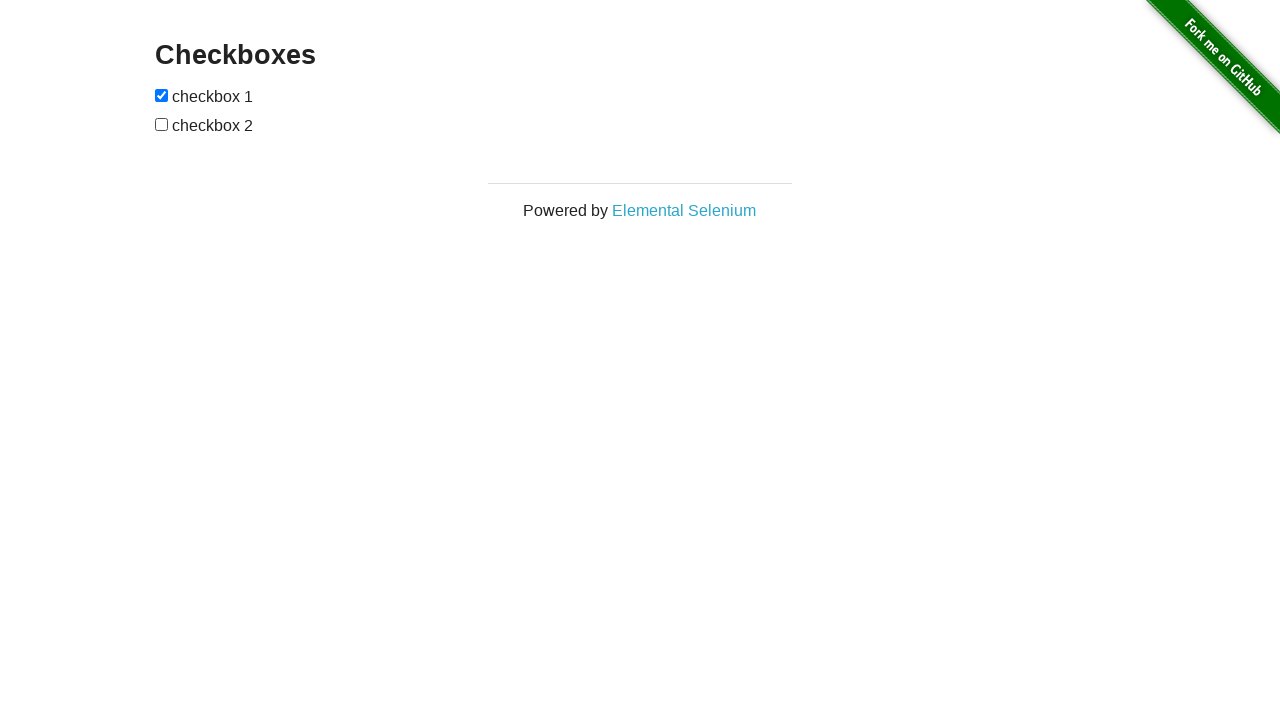

Verified second checkbox is now unchecked
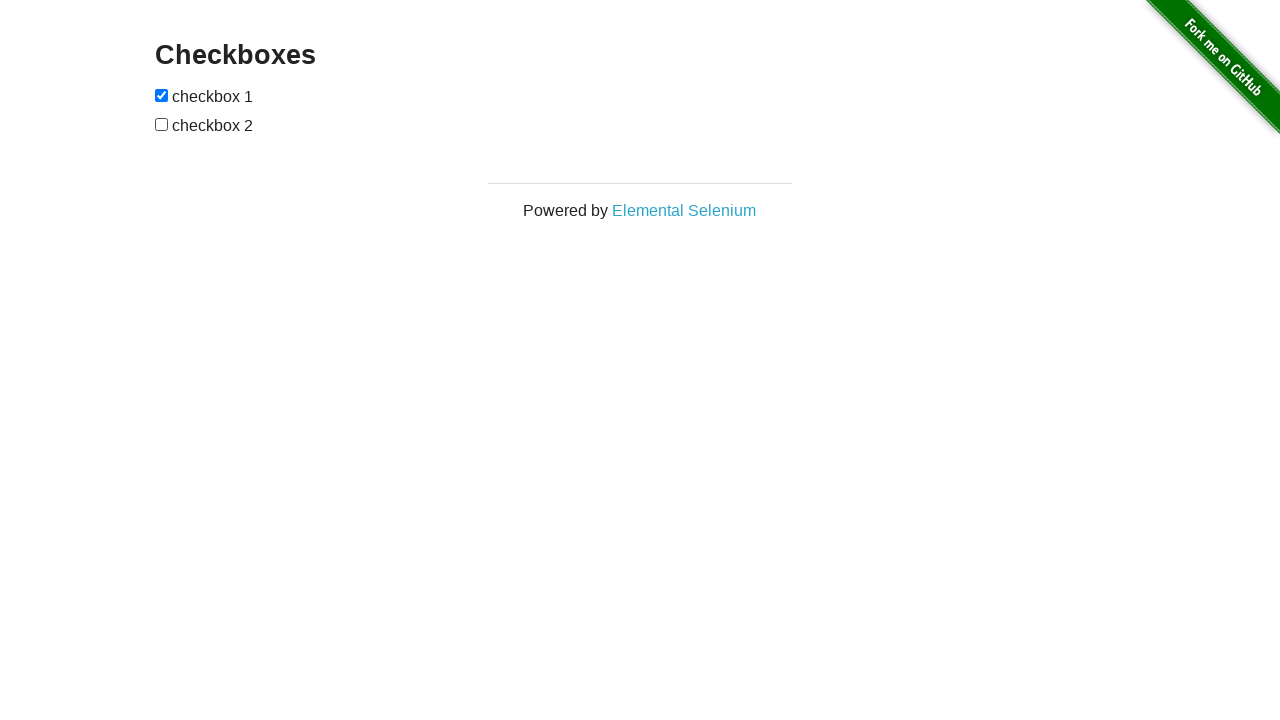

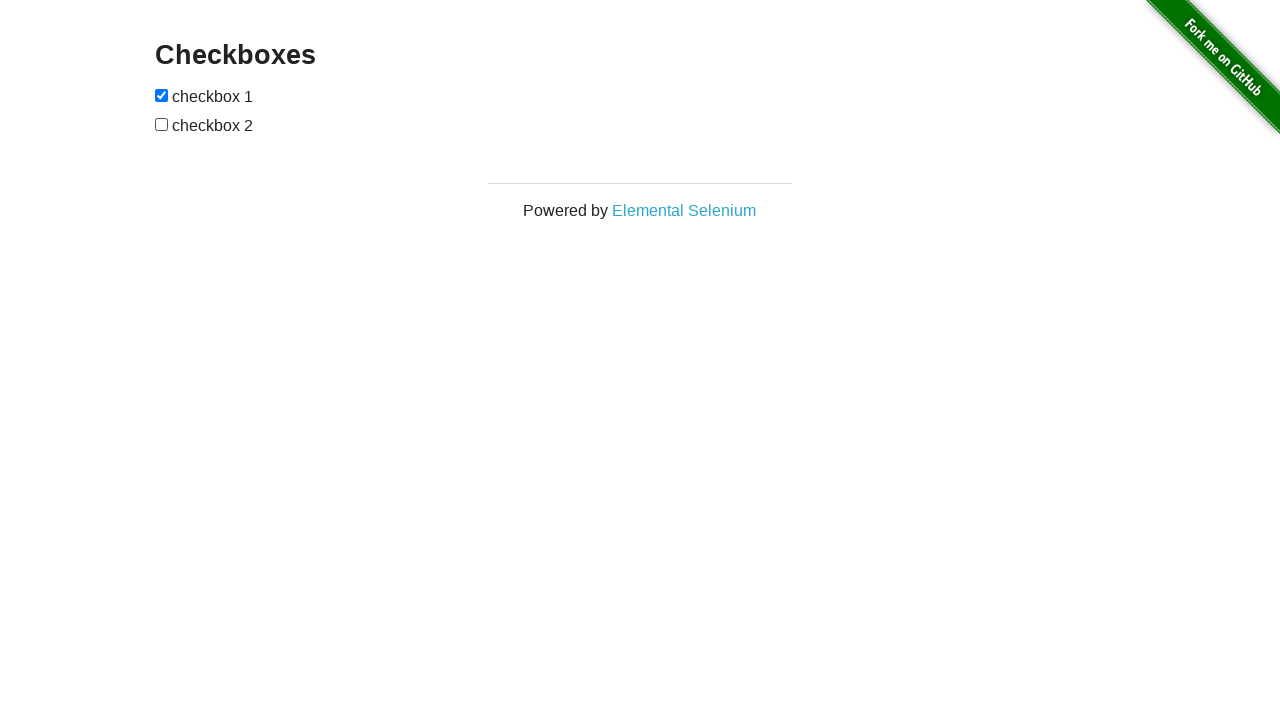